Tests the add/remove elements functionality by double-clicking the add button to create new elements

Starting URL: https://the-internet.herokuapp.com/add_remove_elements/

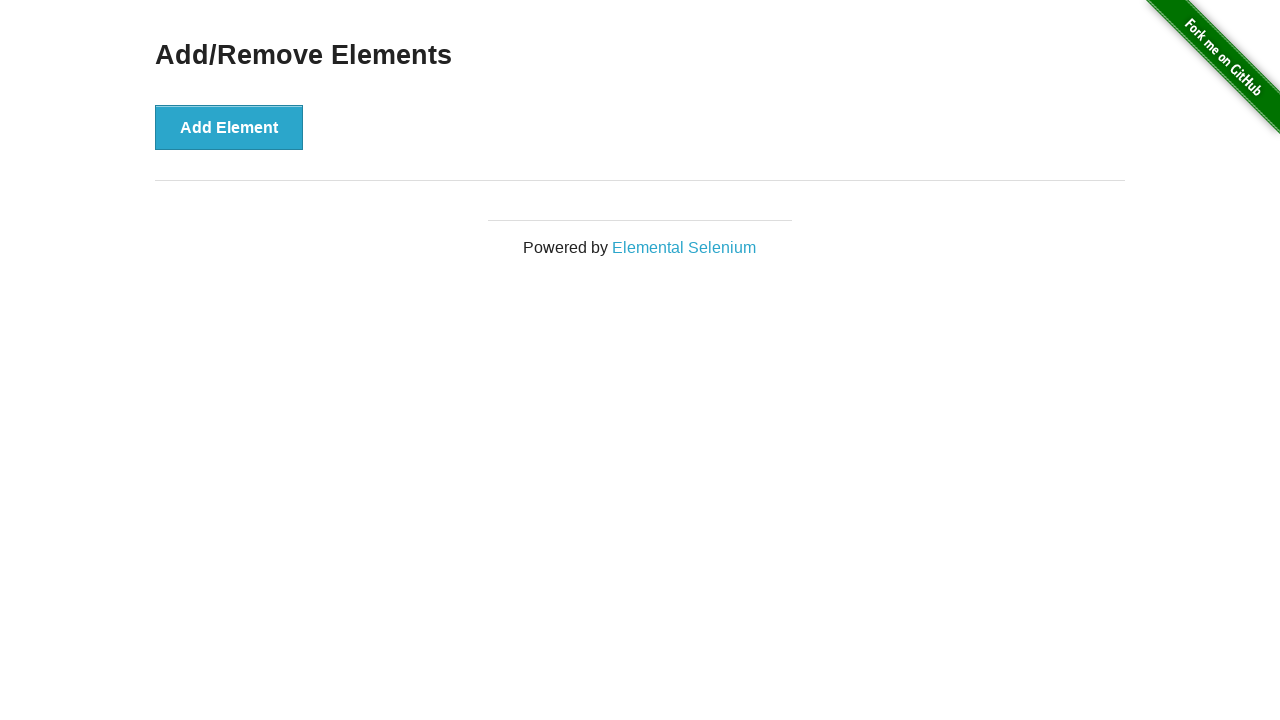

Verified page title is 'The Internet'
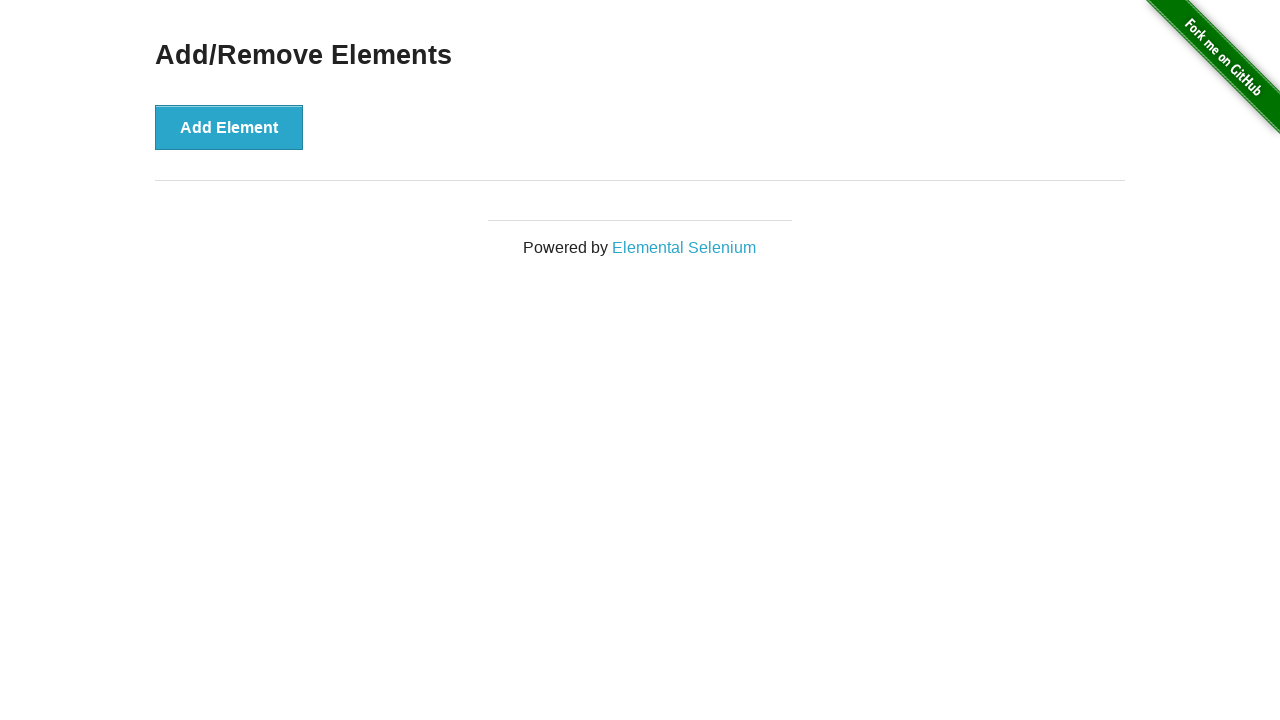

Double-clicked the add element button to create new elements at (229, 127) on xpath=//button[@onclick='addElement()']
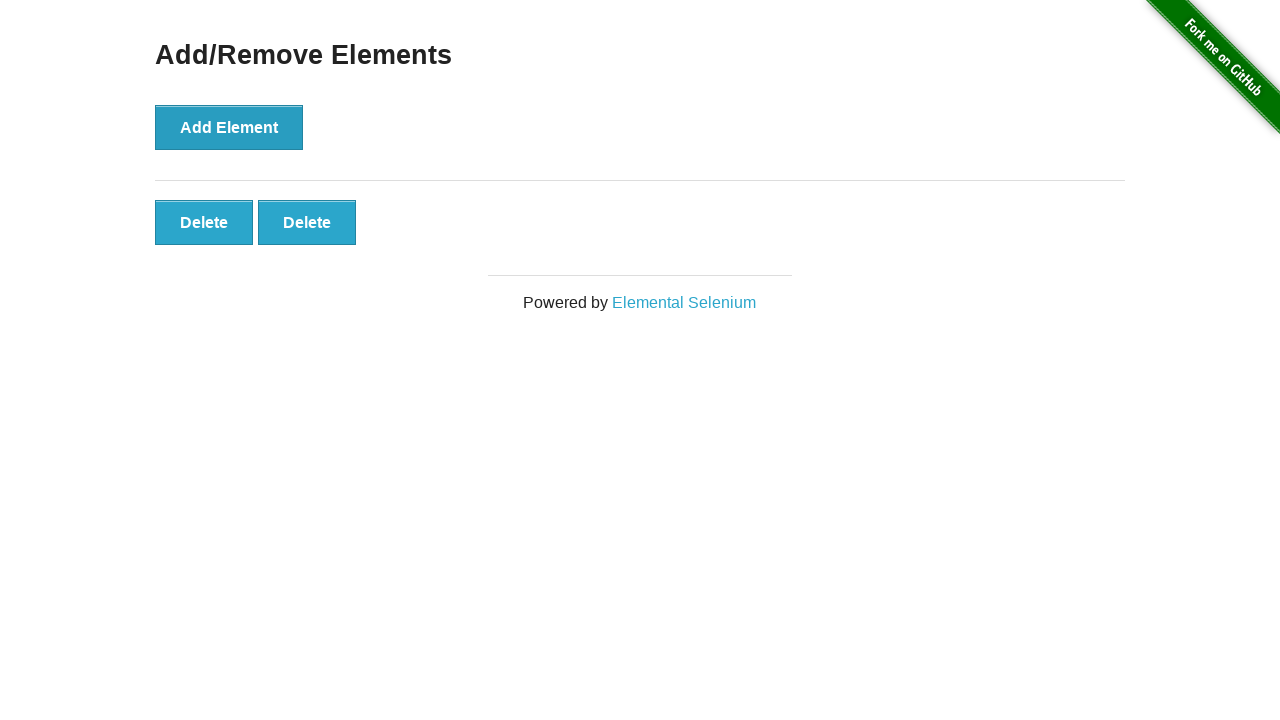

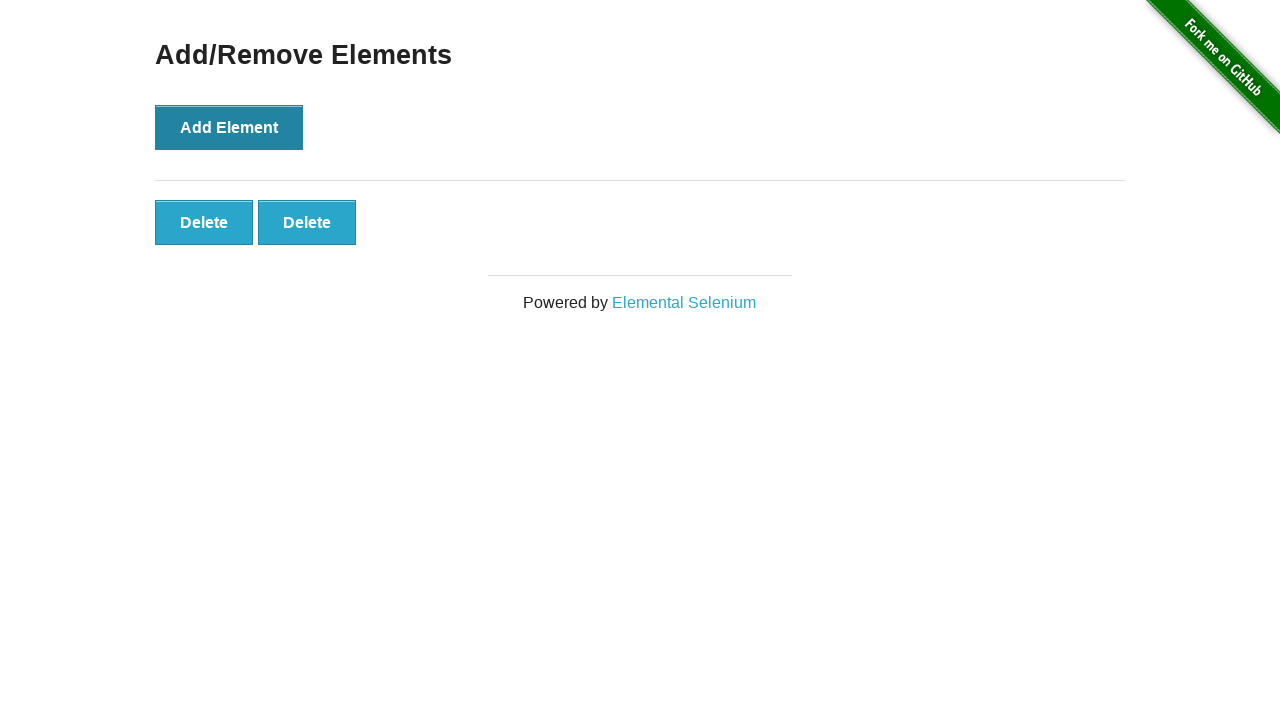